Tests that clicking the Add Element button creates Delete buttons by clicking Add three times and verifying three Delete buttons exist

Starting URL: https://the-internet.herokuapp.com/add_remove_elements/

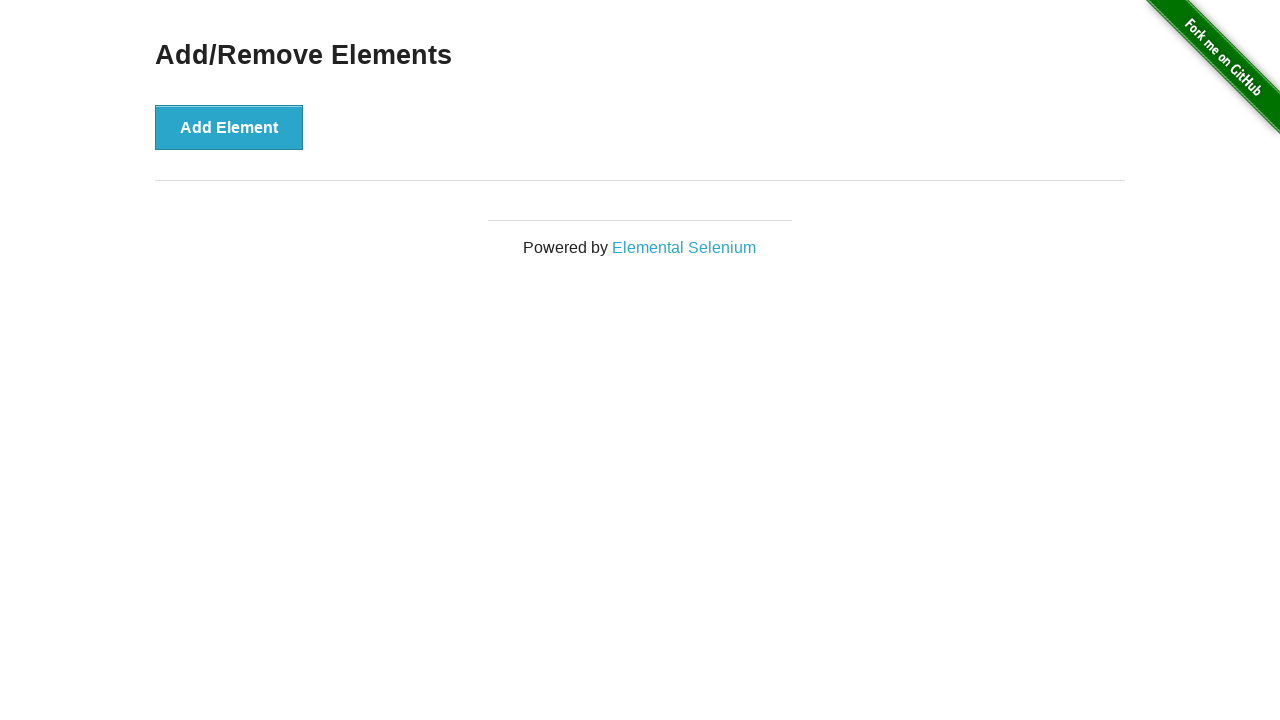

Clicked Add Element button (1st click) at (229, 127) on button[onclick='addElement()']
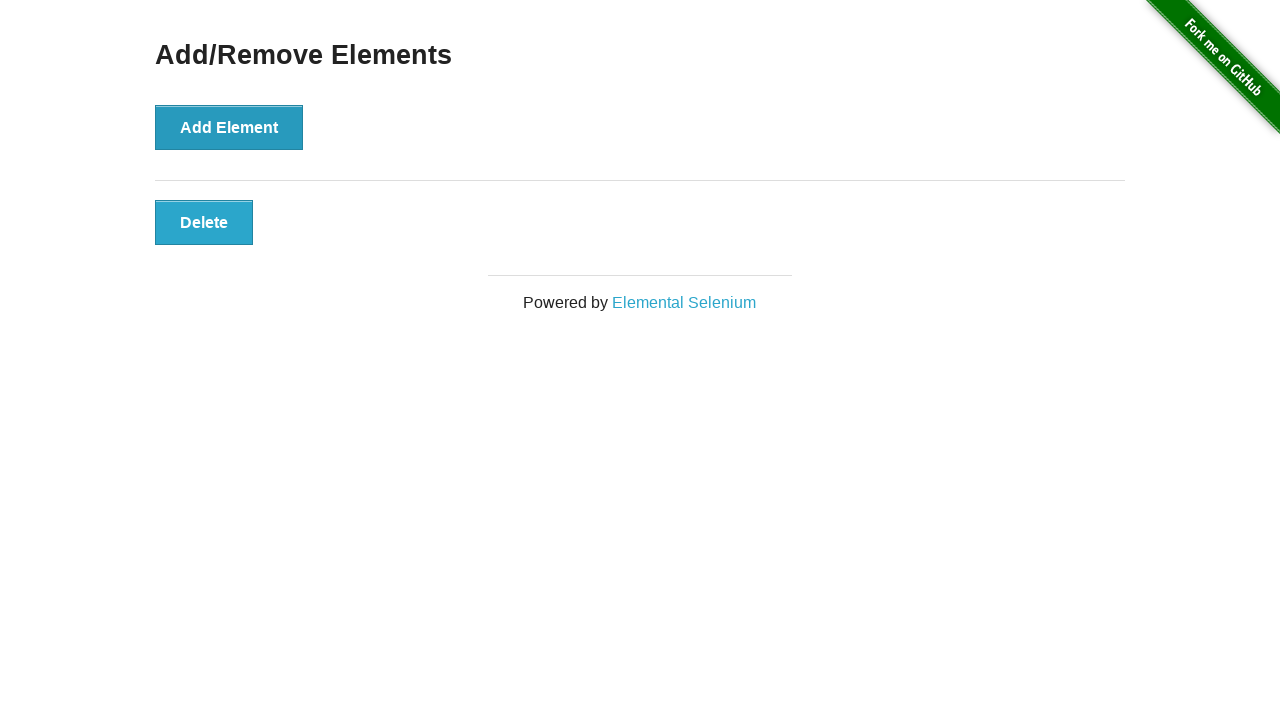

Clicked Add Element button (2nd click) at (229, 127) on button[onclick='addElement()']
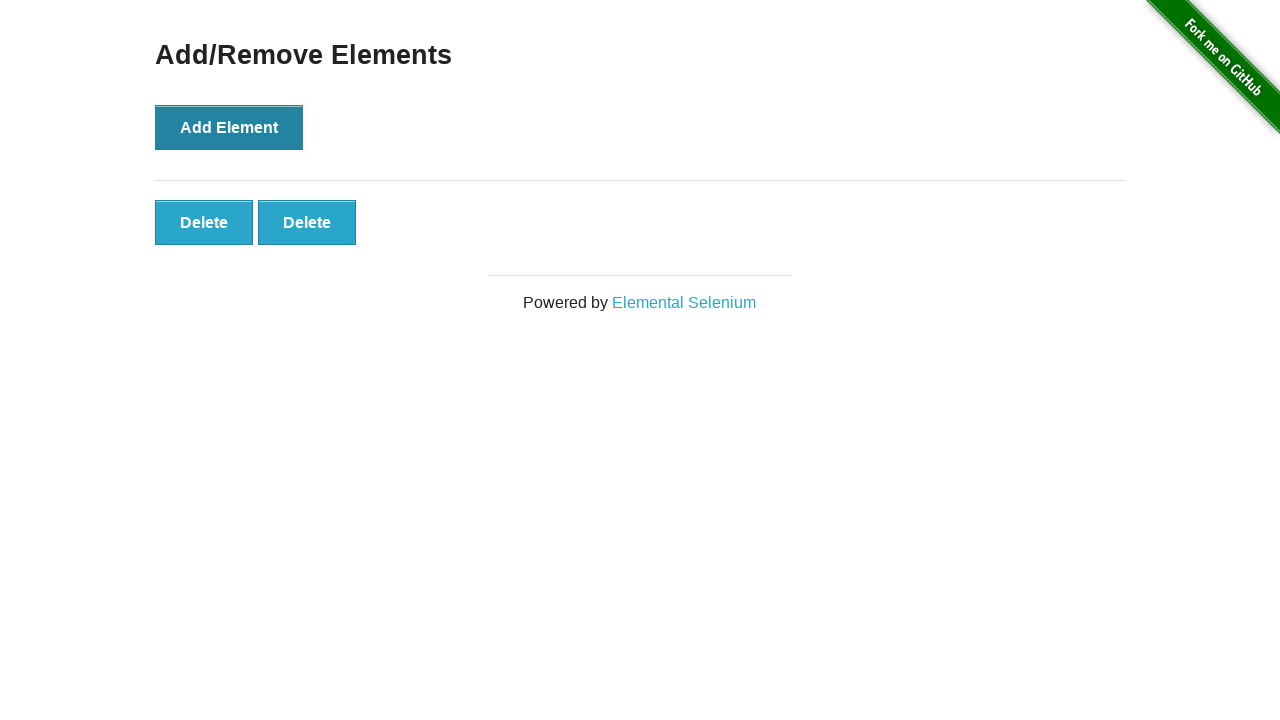

Clicked Add Element button (3rd click) at (229, 127) on button[onclick='addElement()']
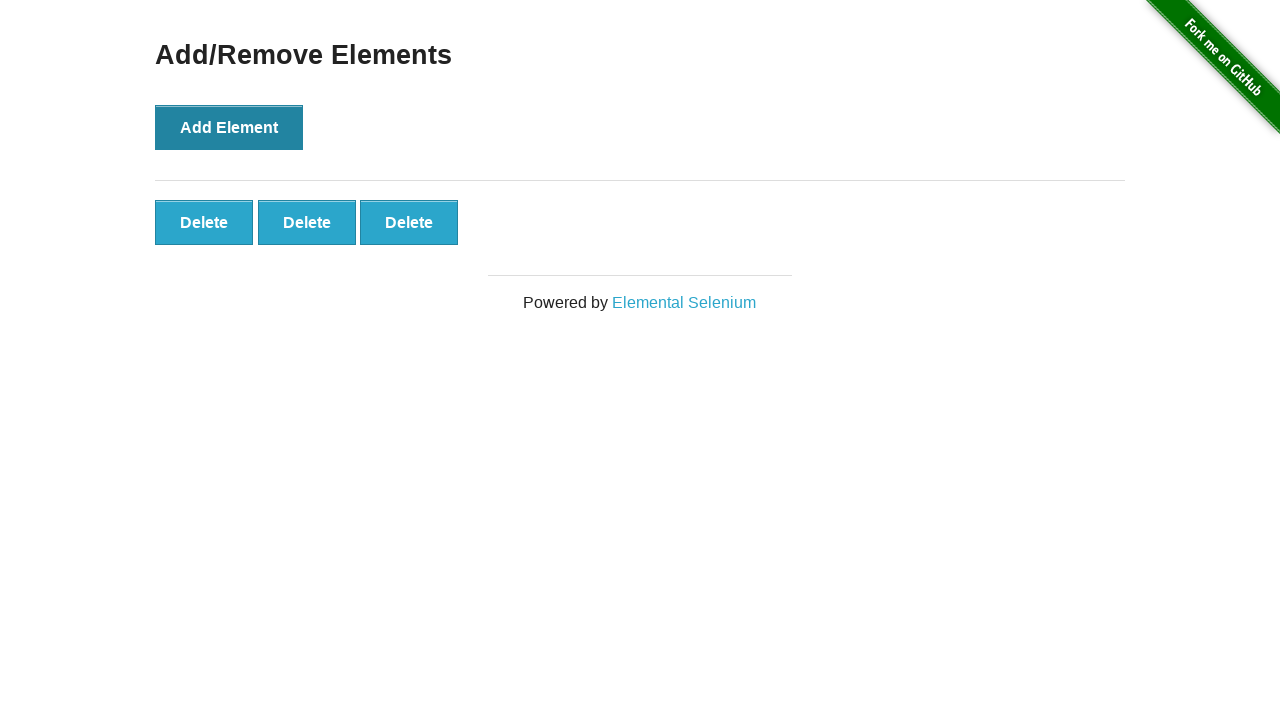

Located all Delete buttons with class '.added-manually'
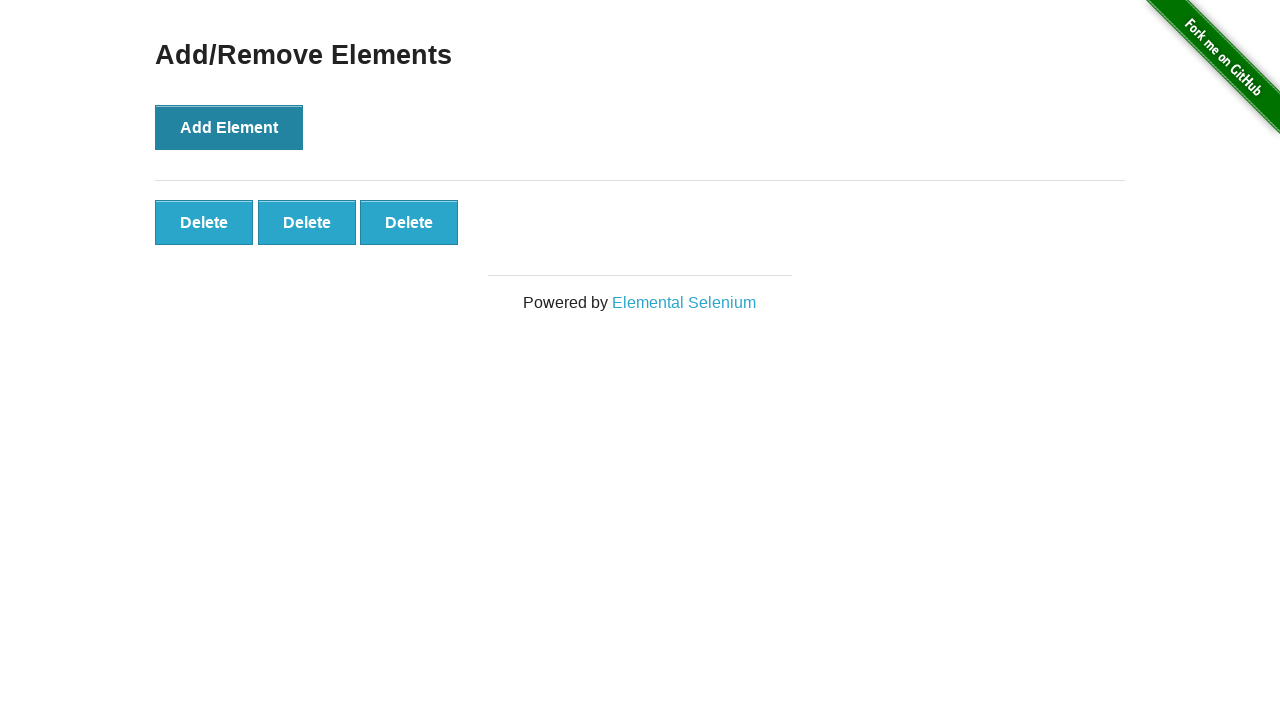

Verified that exactly 3 Delete buttons exist
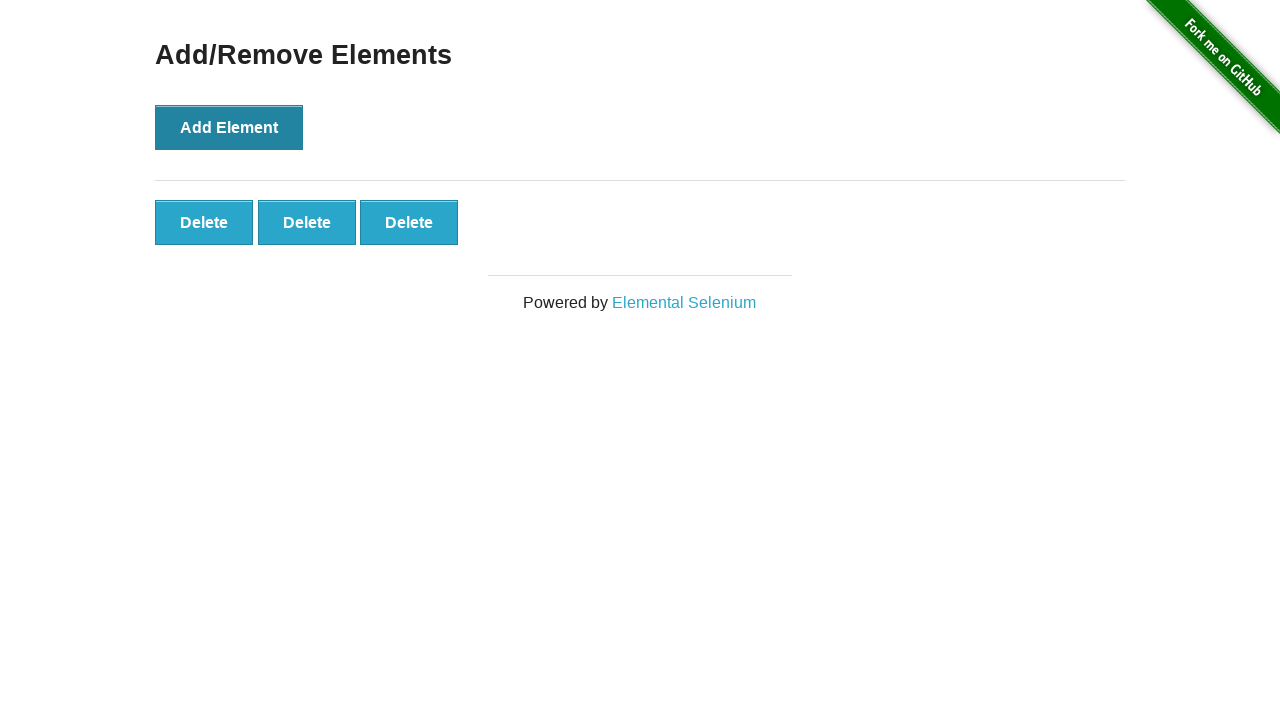

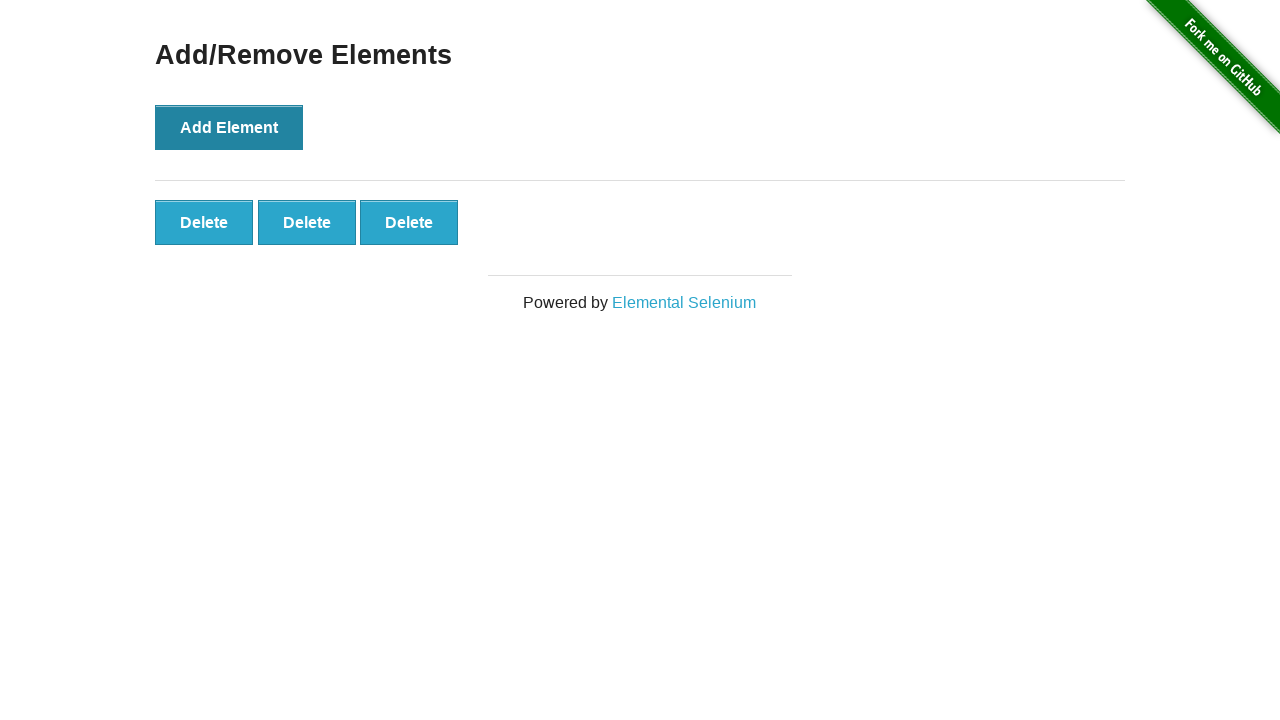